Tests hover functionality by moving mouse over an element and clicking on a revealed link

Starting URL: http://the-internet.herokuapp.com/hovers

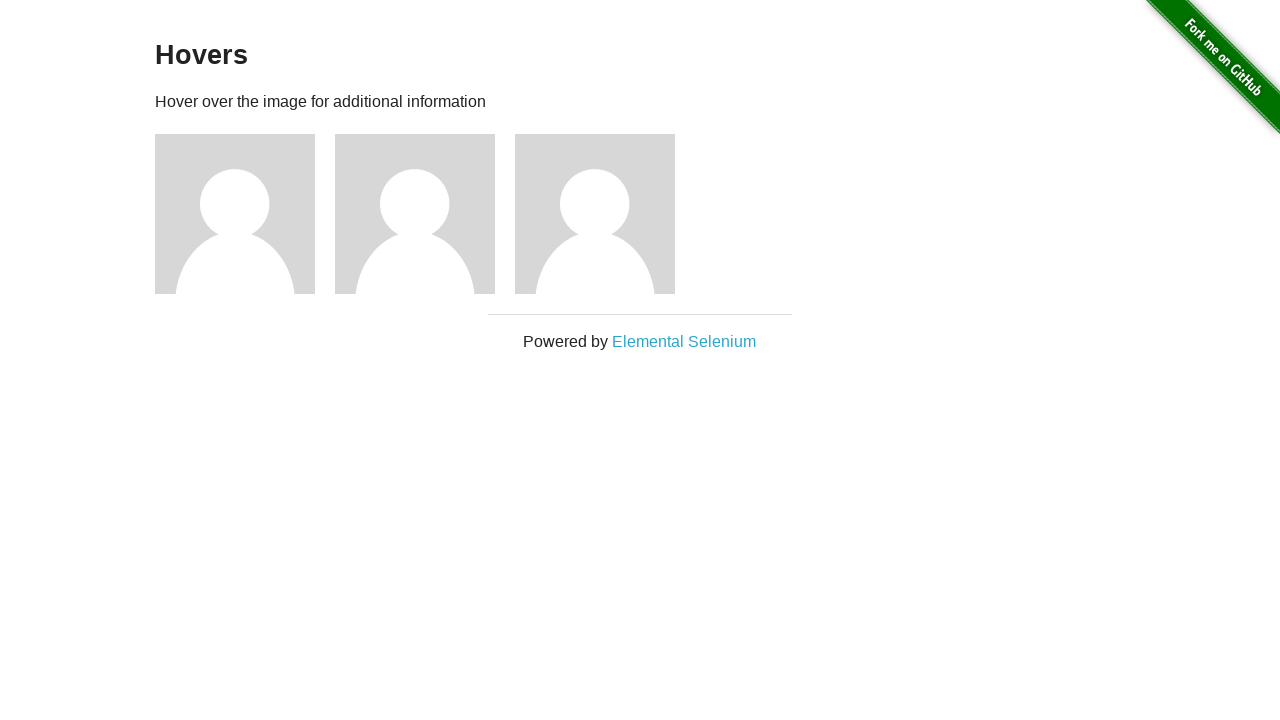

Waited for figure elements to be visible
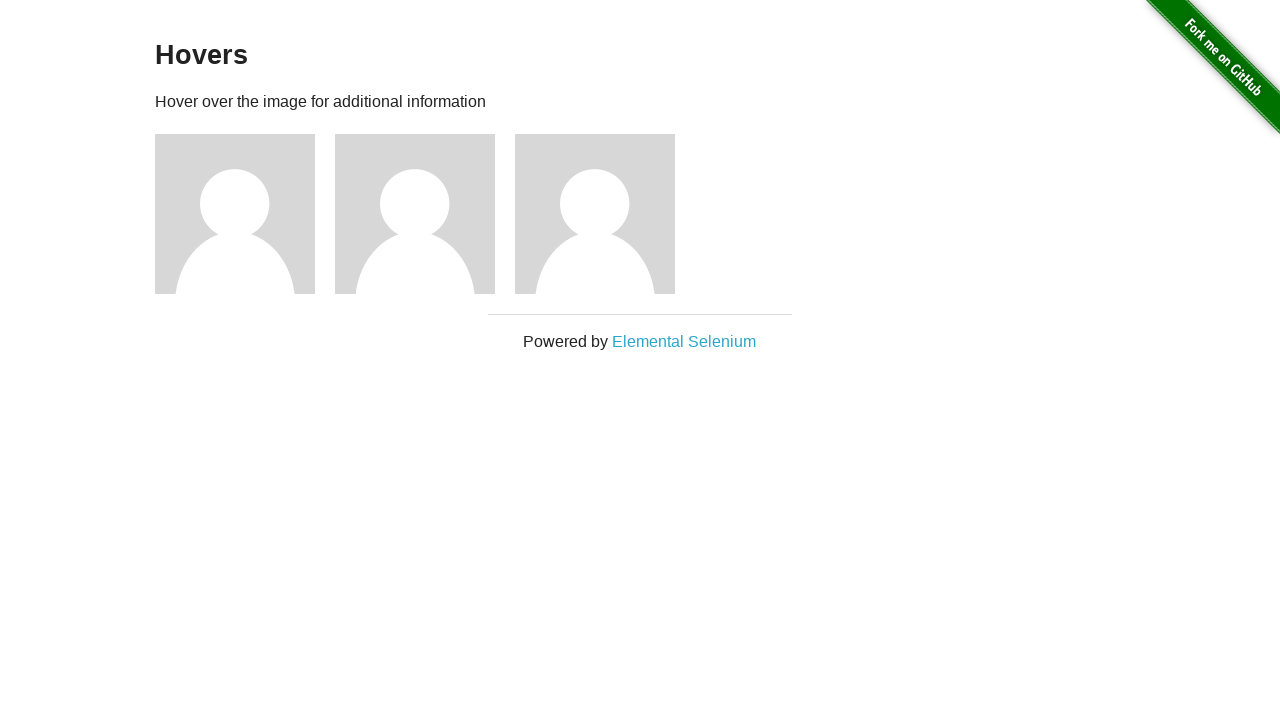

Retrieved all figure elements from the page
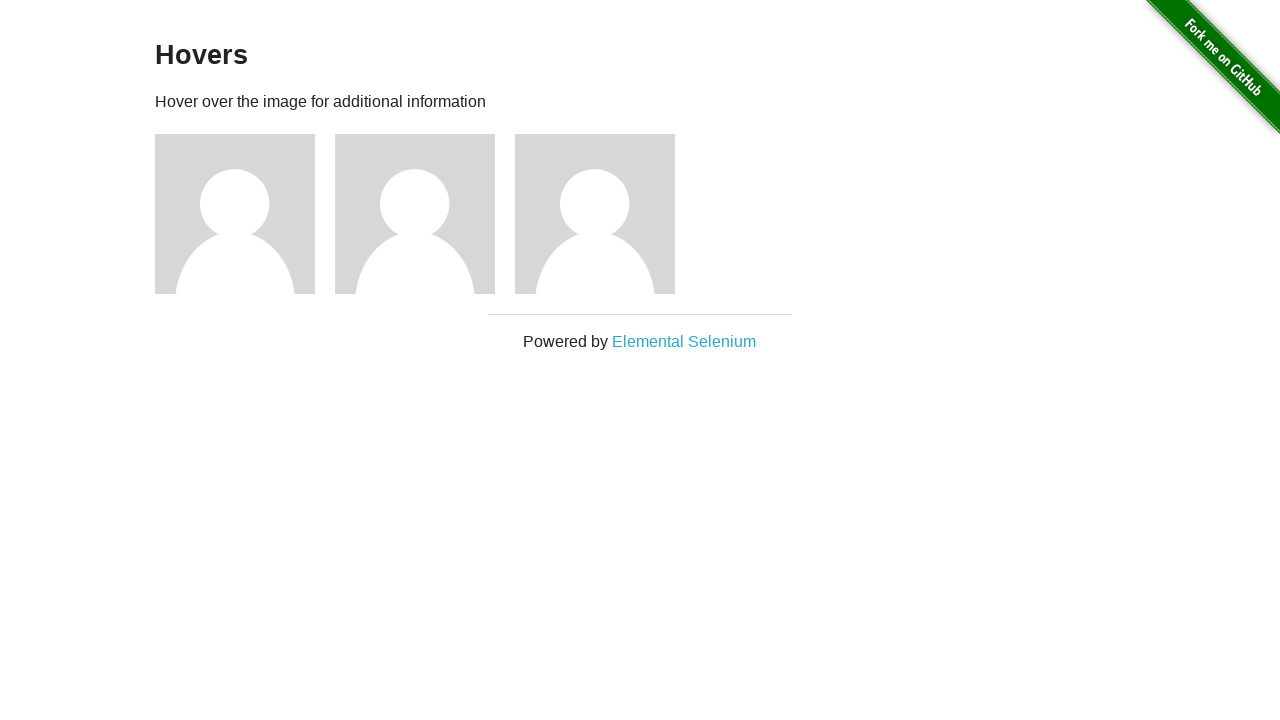

Hovered over the first figure element to reveal hidden link at (245, 214) on .figure >> nth=0
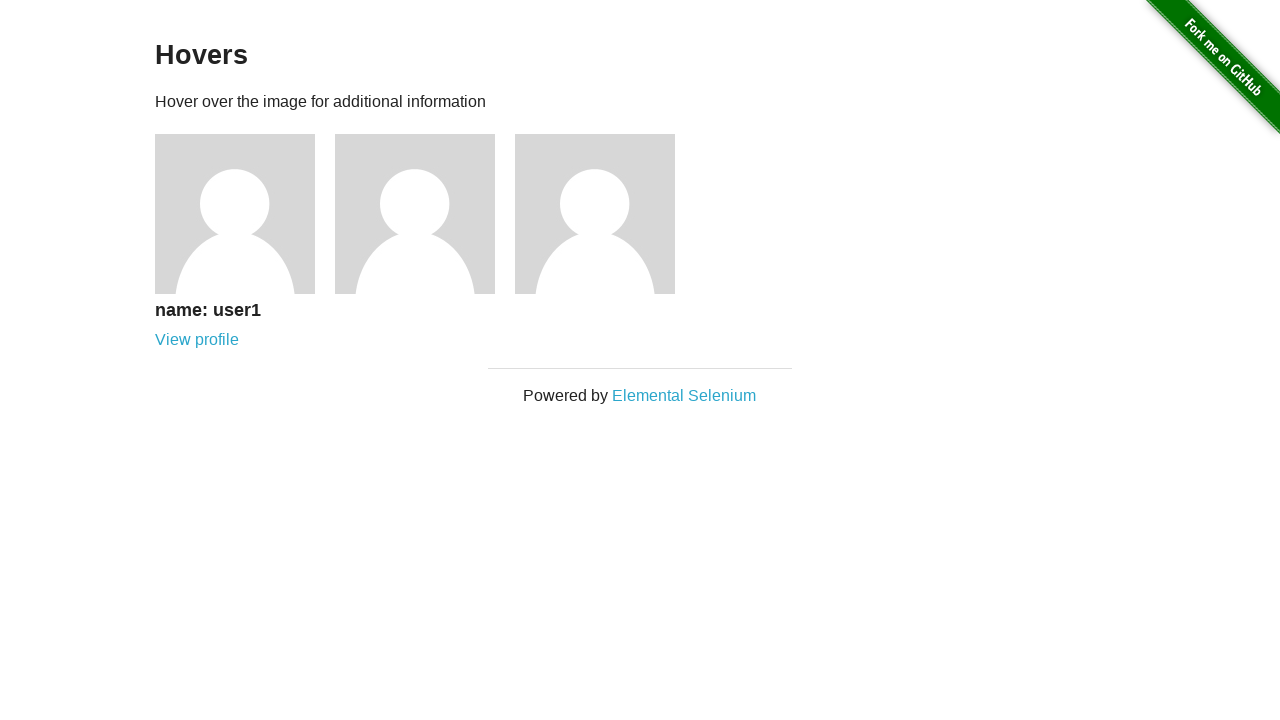

Waited for user link to appear after hover
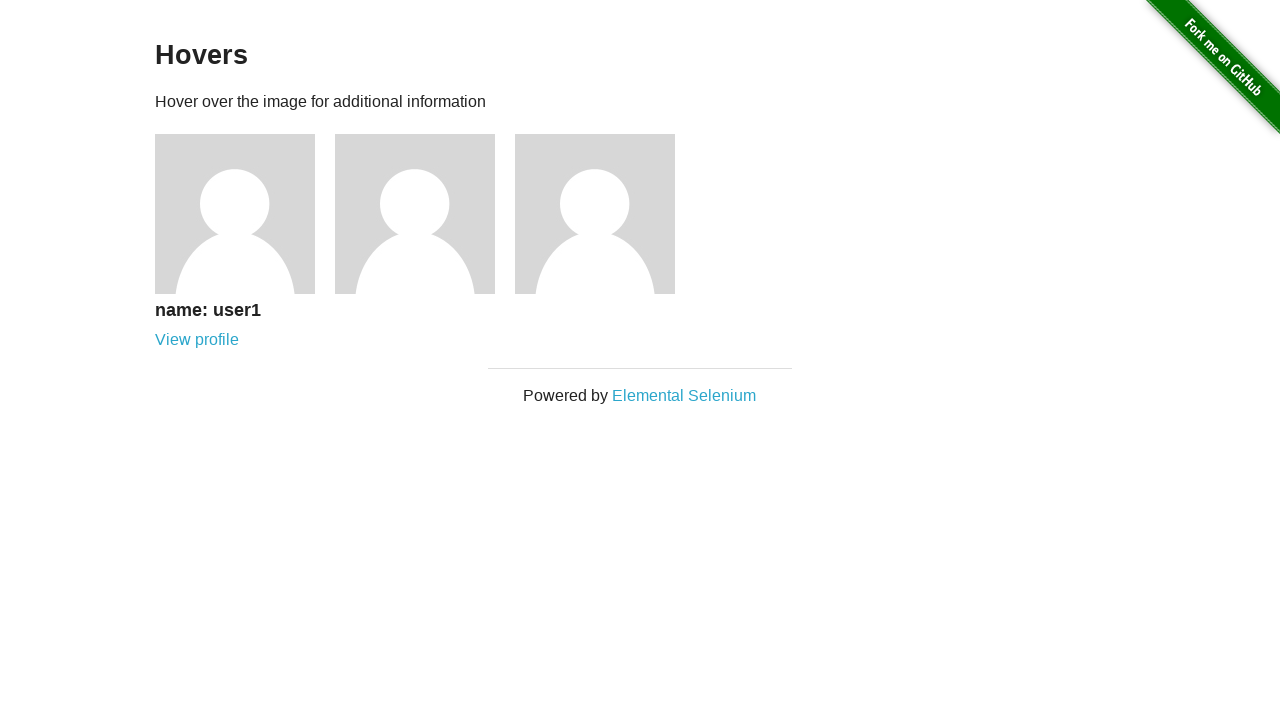

Clicked on the revealed user link at (197, 340) on [href='/users/1']
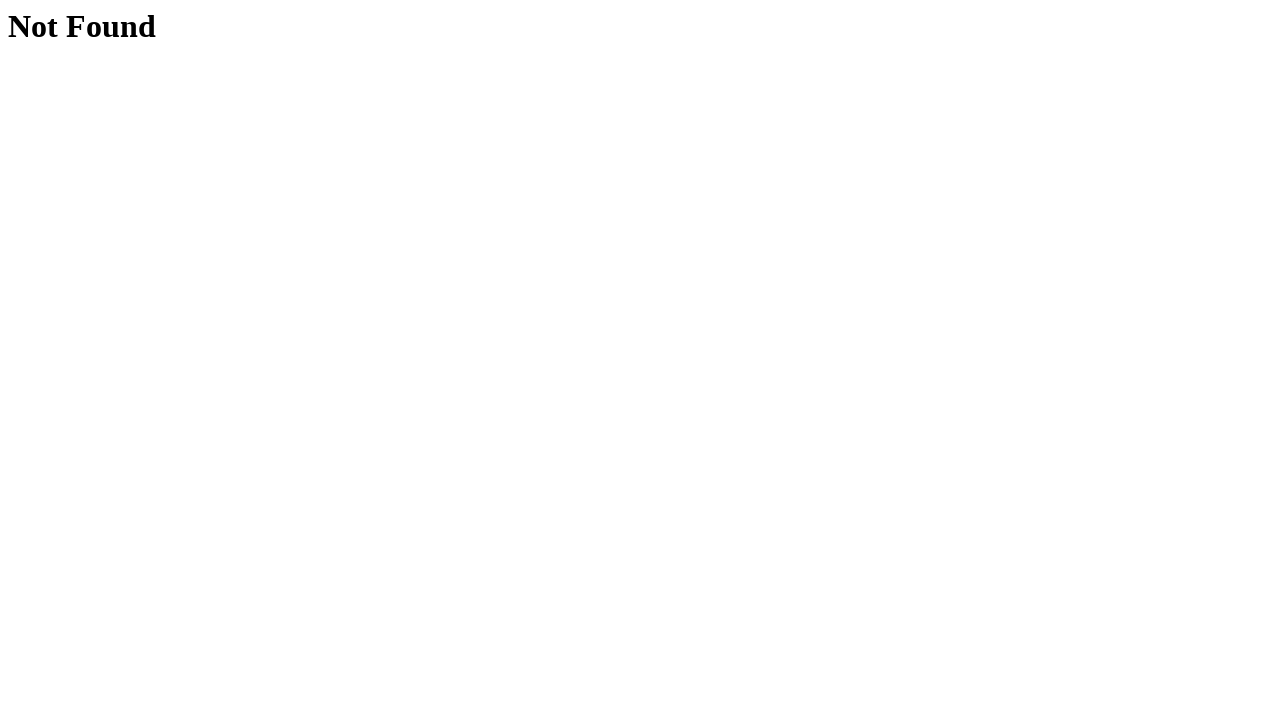

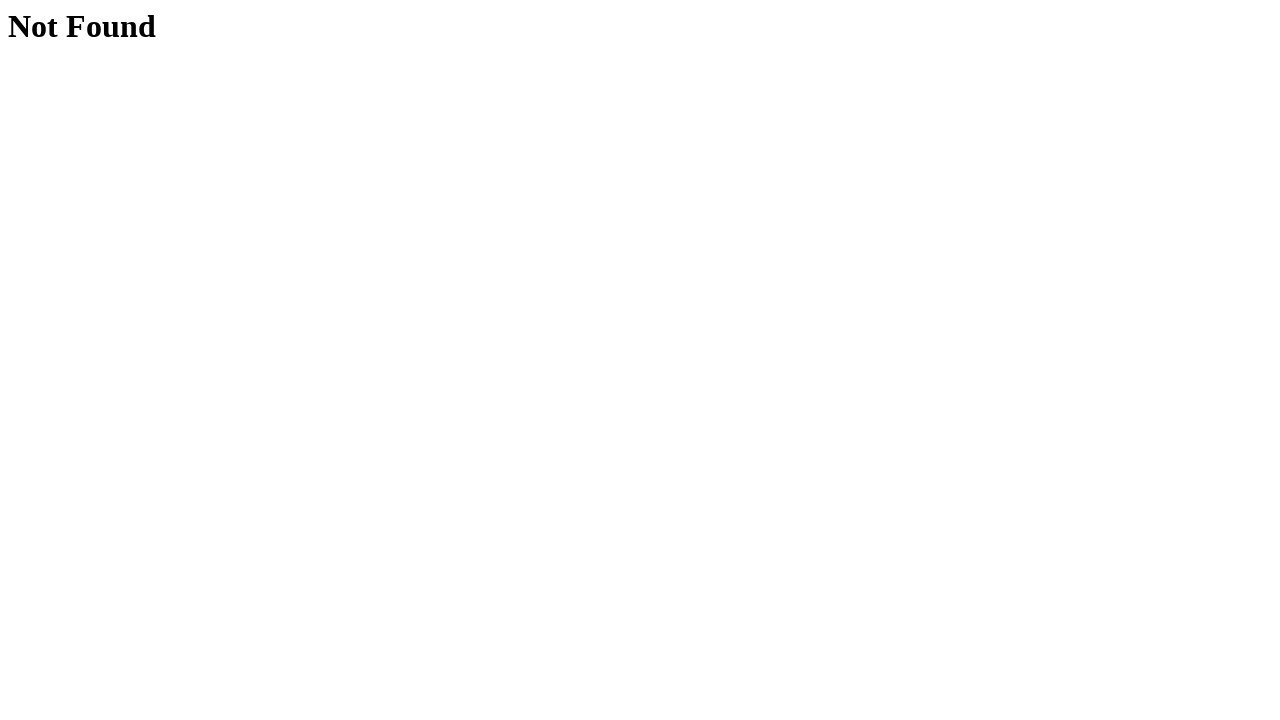